Tests filtering to display active items only and respecting browser back button navigation

Starting URL: https://demo.playwright.dev/todomvc

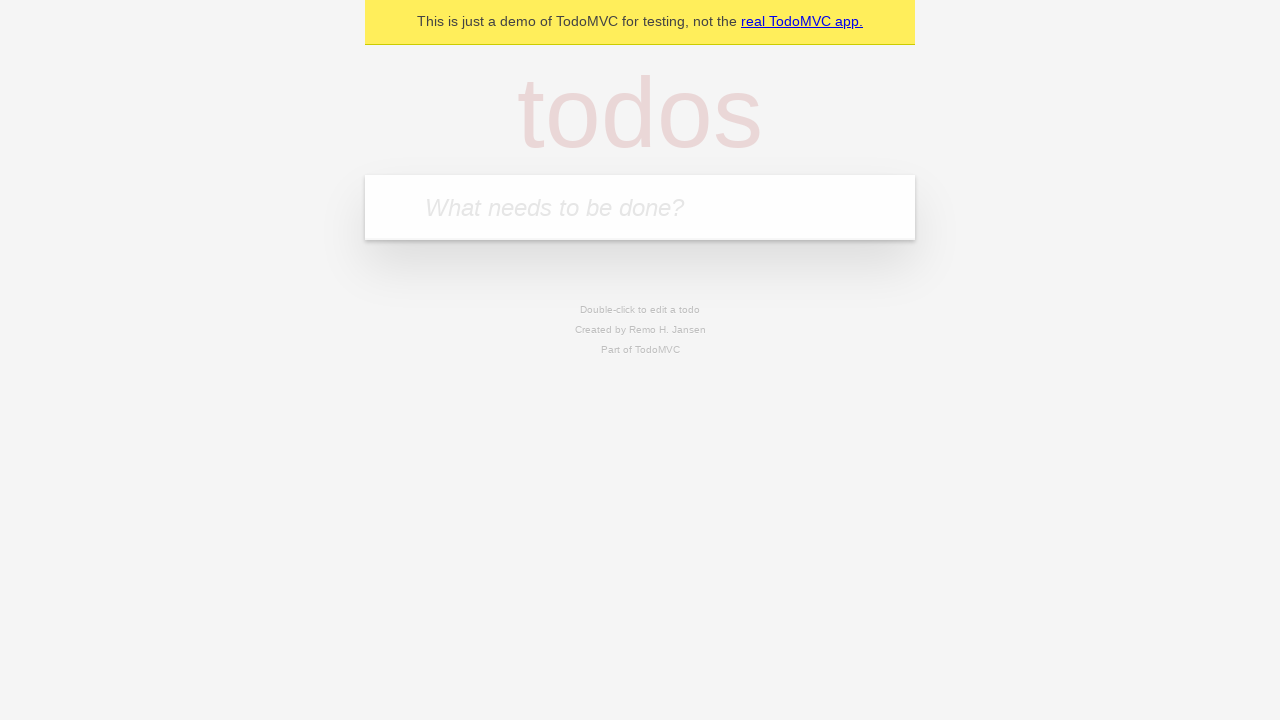

Filled todo input with 'buy some cheese' on internal:attr=[placeholder="What needs to be done?"i]
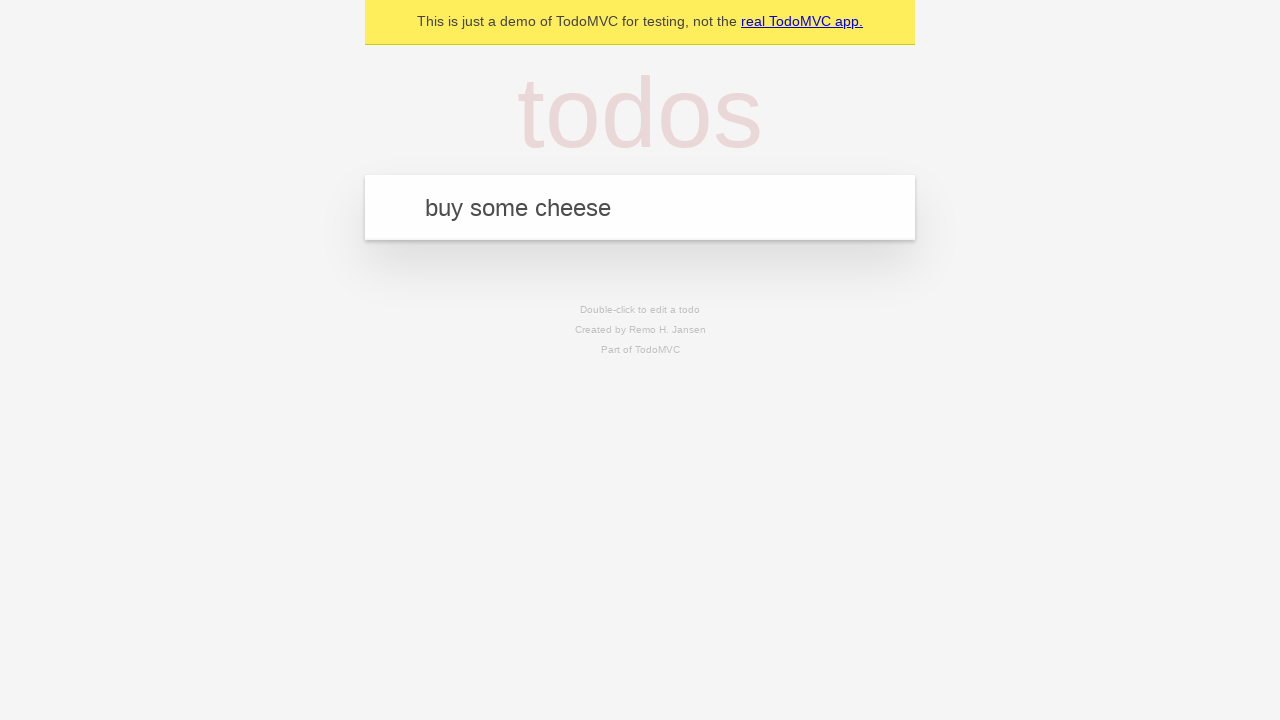

Pressed Enter to add first todo item on internal:attr=[placeholder="What needs to be done?"i]
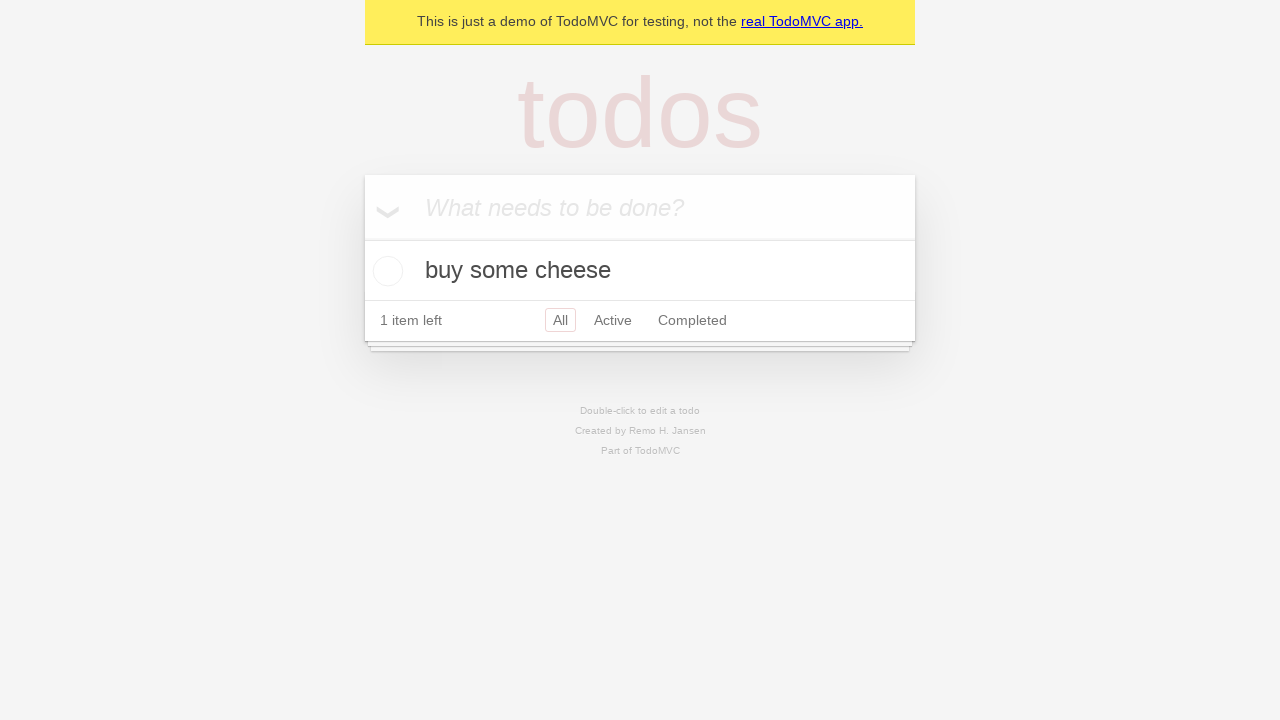

Filled todo input with 'feed the cat' on internal:attr=[placeholder="What needs to be done?"i]
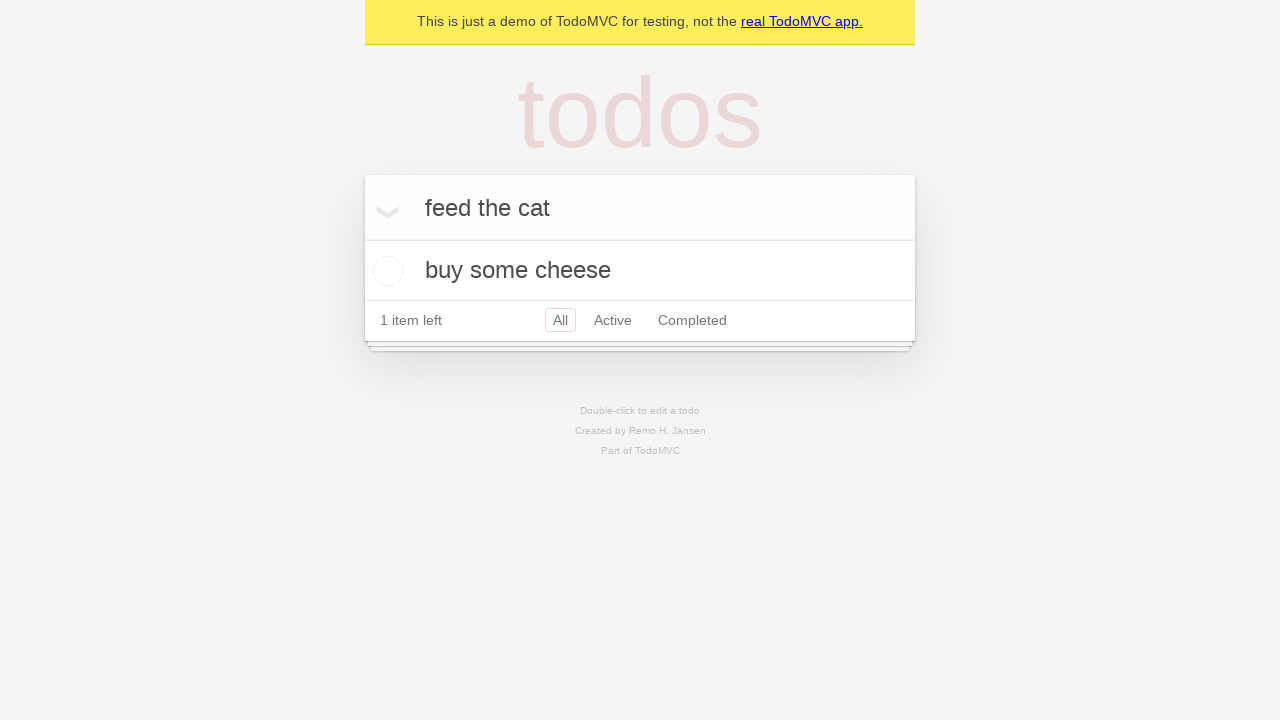

Pressed Enter to add second todo item on internal:attr=[placeholder="What needs to be done?"i]
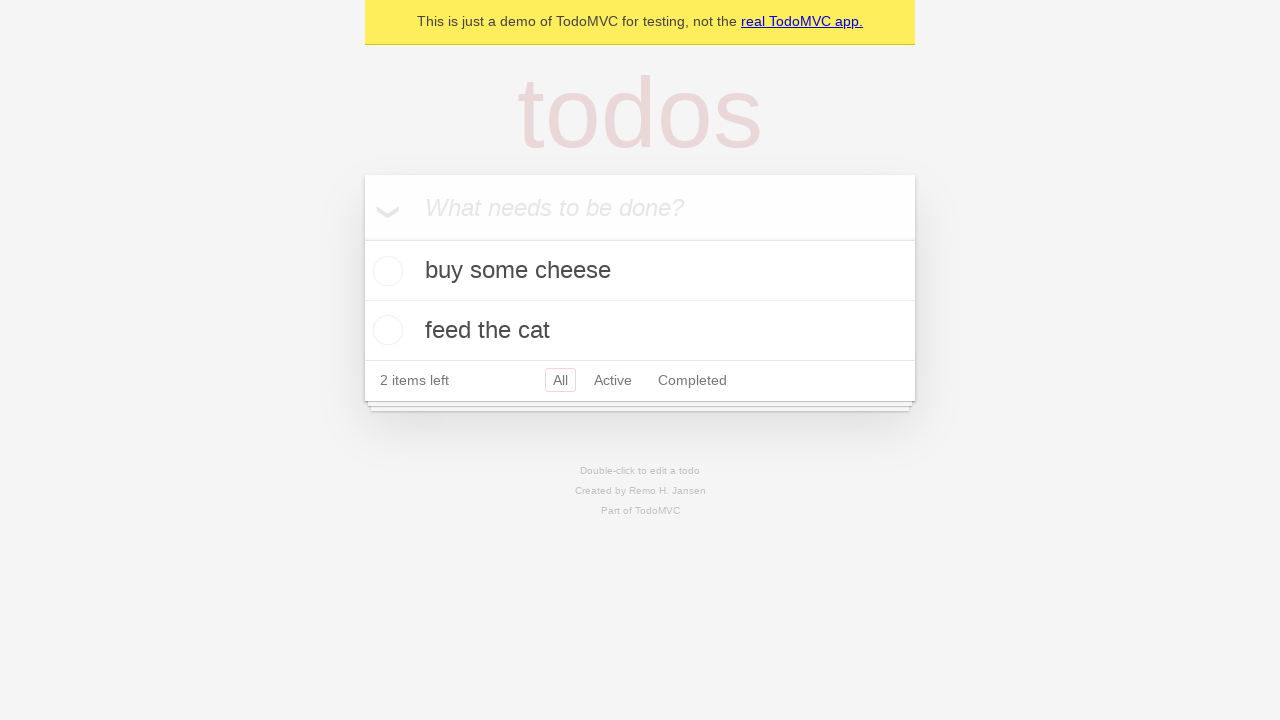

Filled todo input with 'book a doctors appointment' on internal:attr=[placeholder="What needs to be done?"i]
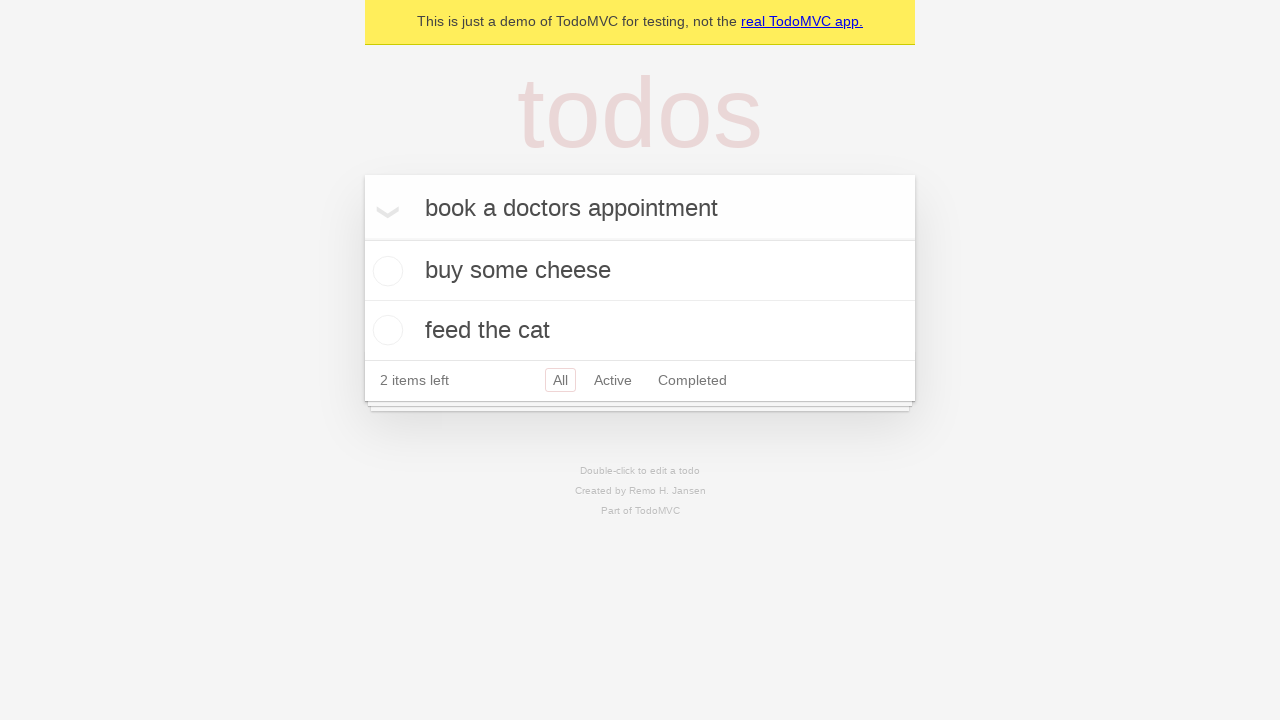

Pressed Enter to add third todo item on internal:attr=[placeholder="What needs to be done?"i]
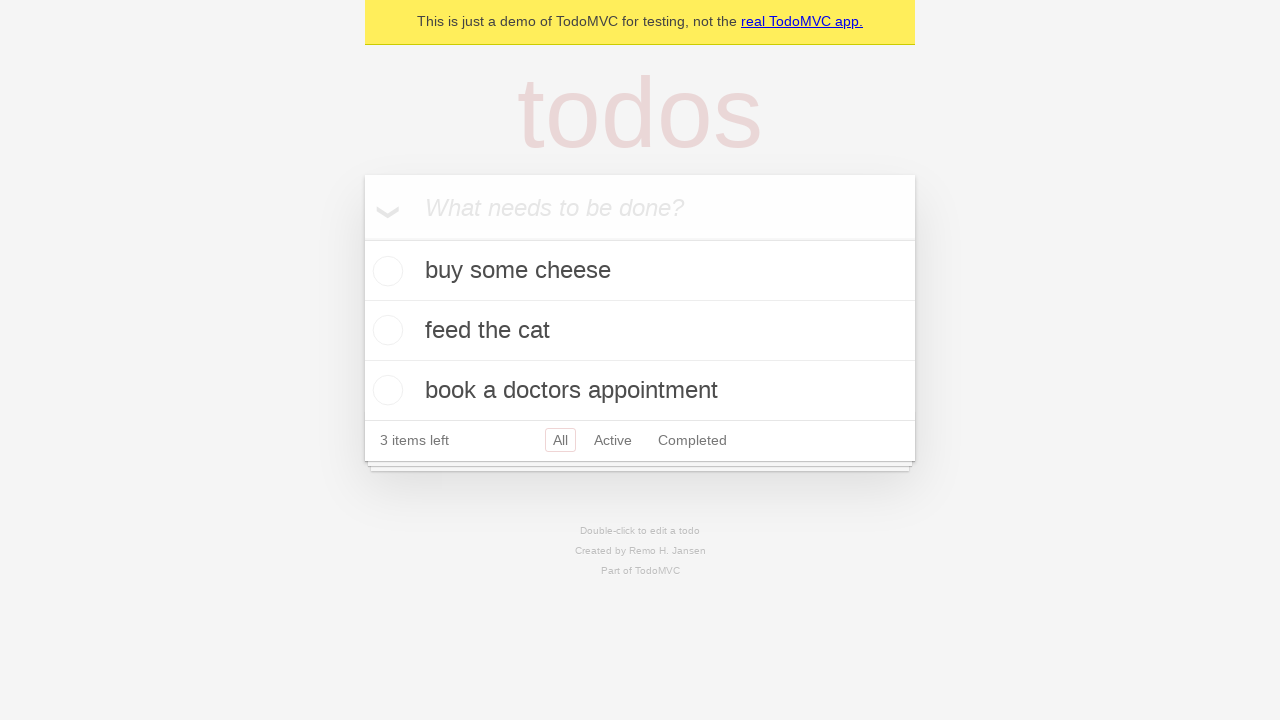

Checked the second todo item 'feed the cat' at (385, 330) on internal:testid=[data-testid="todo-item"s] >> nth=1 >> internal:role=checkbox
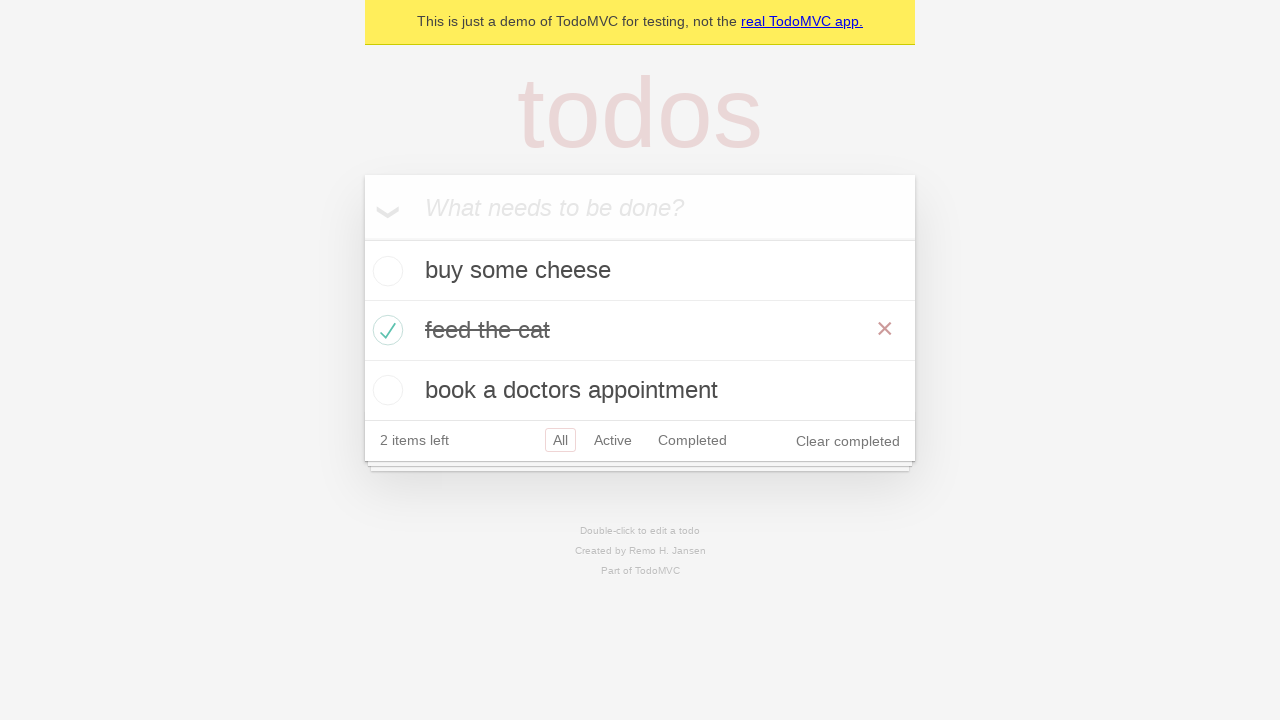

Clicked All filter to display all items at (560, 440) on internal:role=link[name="All"i]
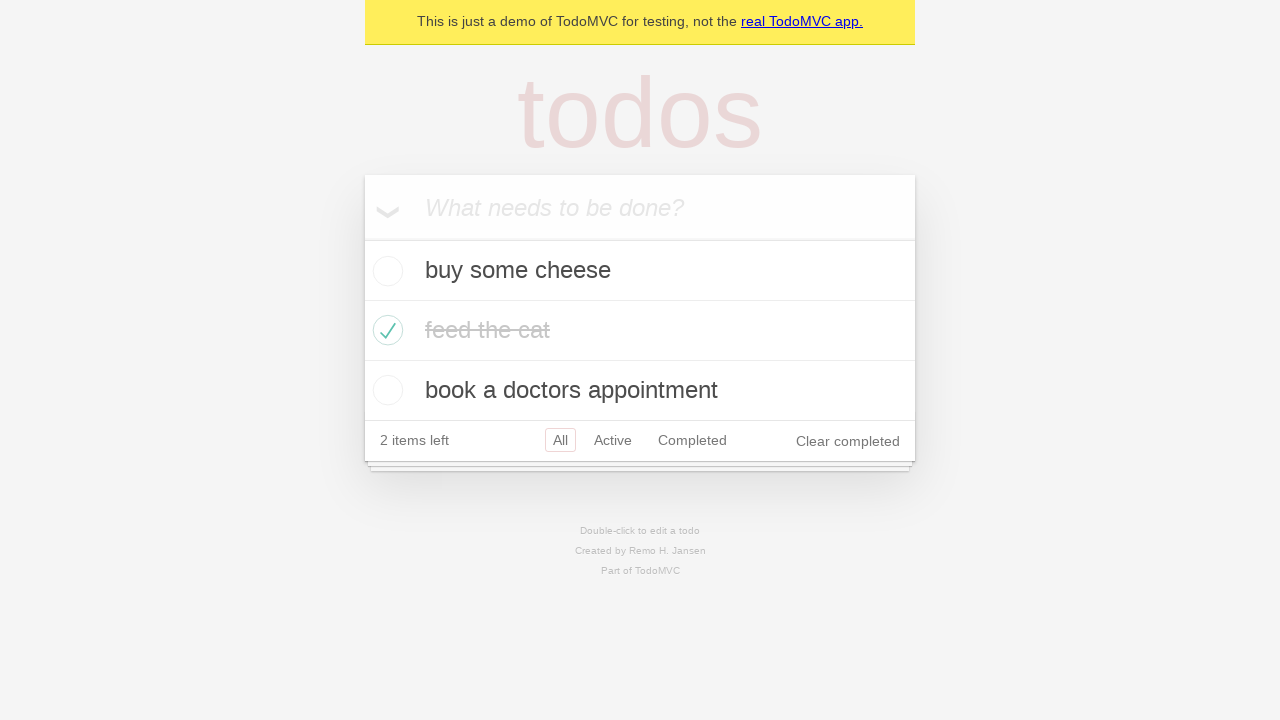

Clicked Active filter to display only active items at (613, 440) on internal:role=link[name="Active"i]
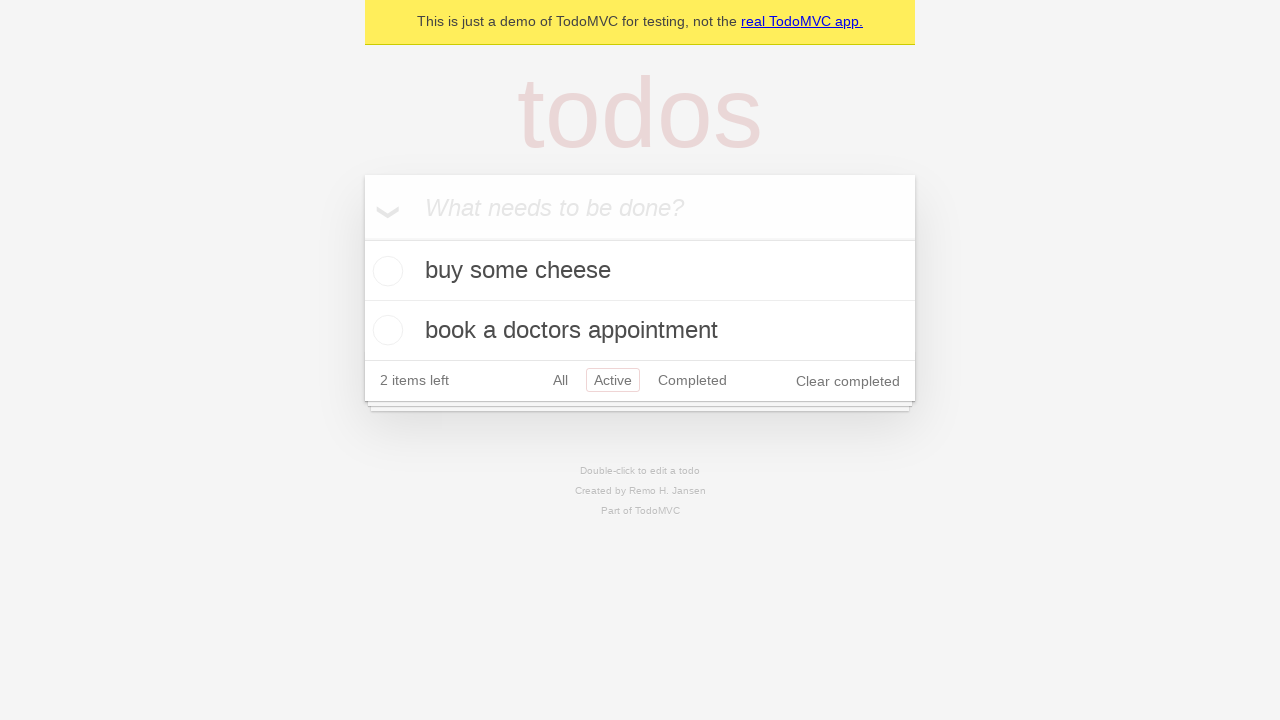

Clicked Completed filter to display only completed items at (692, 380) on internal:role=link[name="Completed"i]
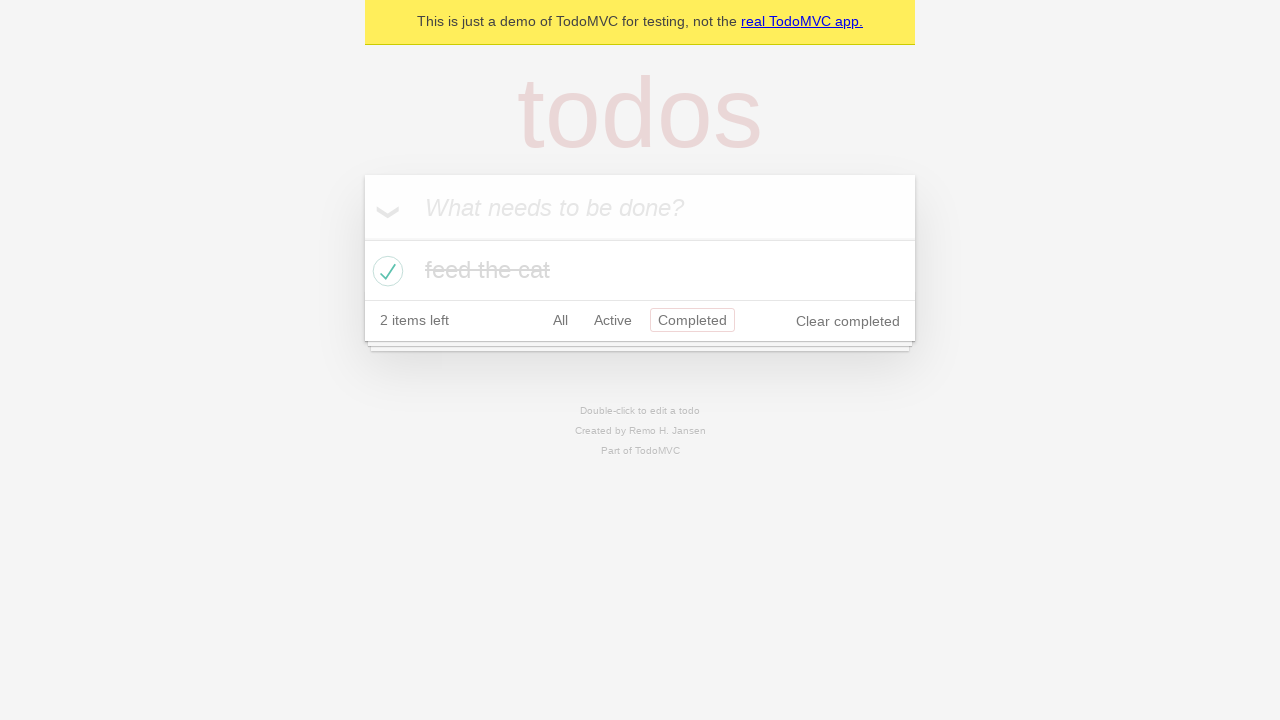

Navigated back to Active filter view
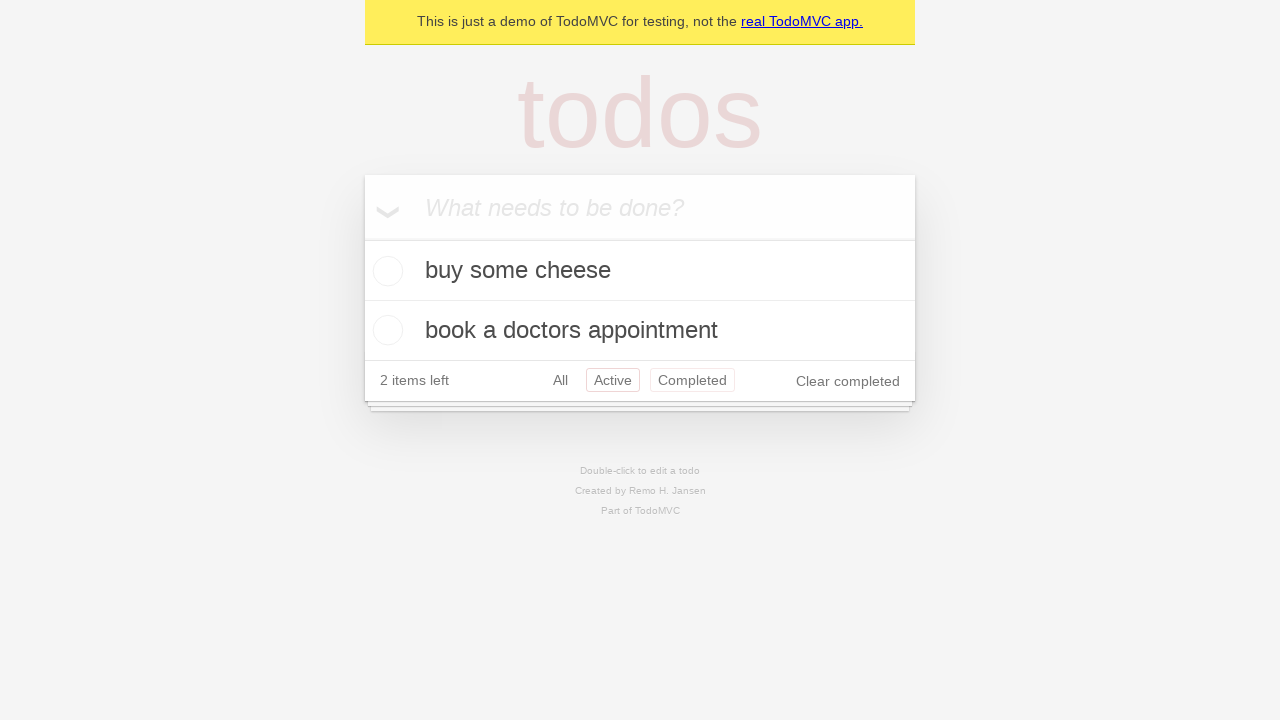

Navigated back to All filter view
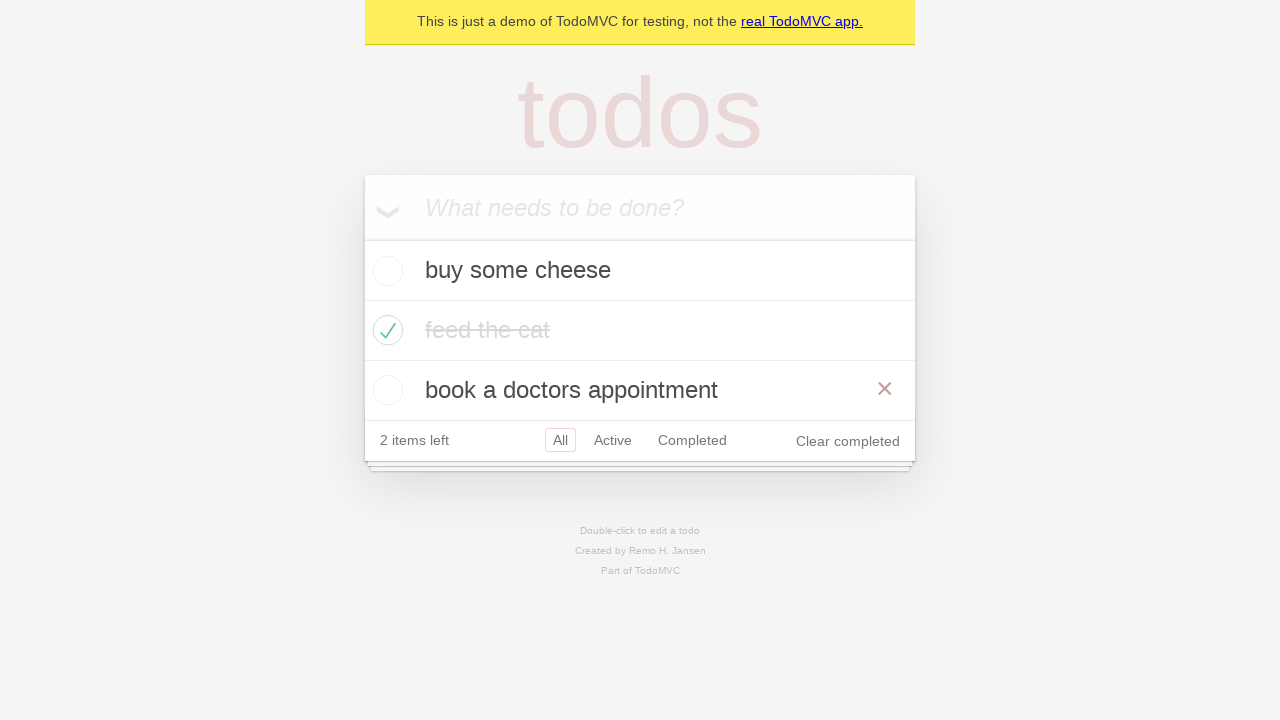

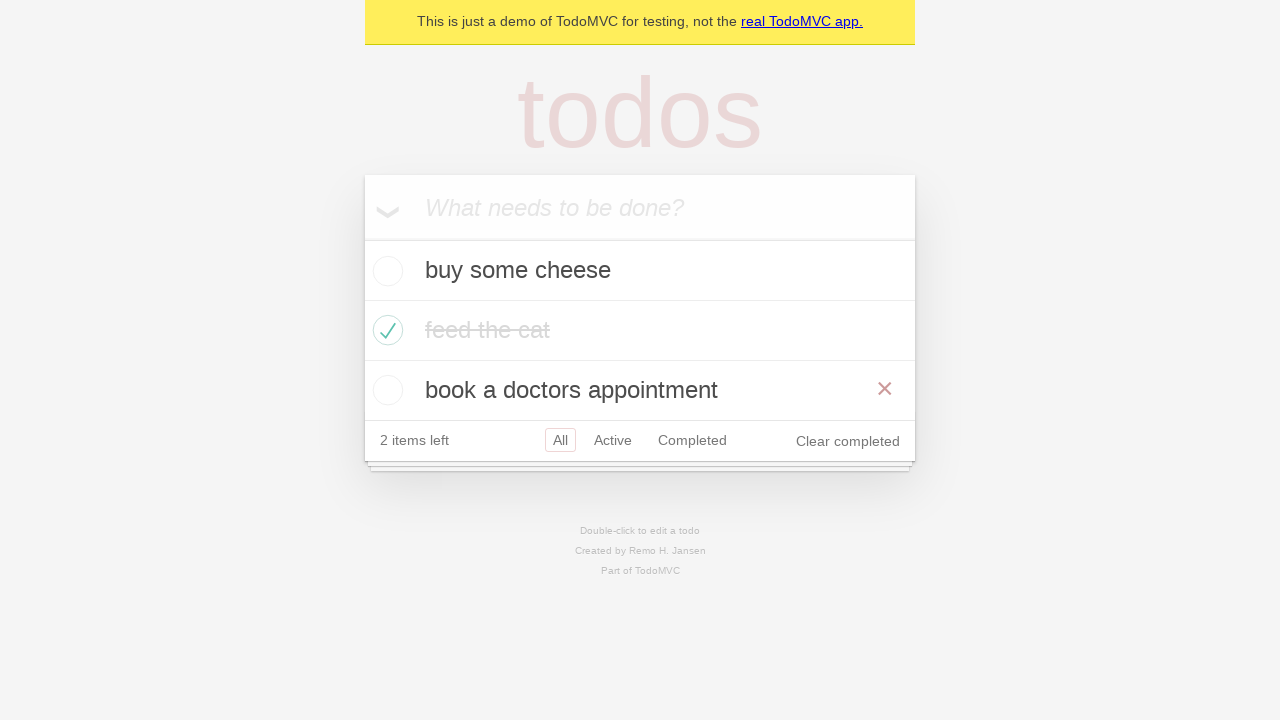